Tests the jQuery UI resizable widget by dragging the resize handle to expand the resizable element within an iframe.

Starting URL: https://jqueryui.com/resizable/

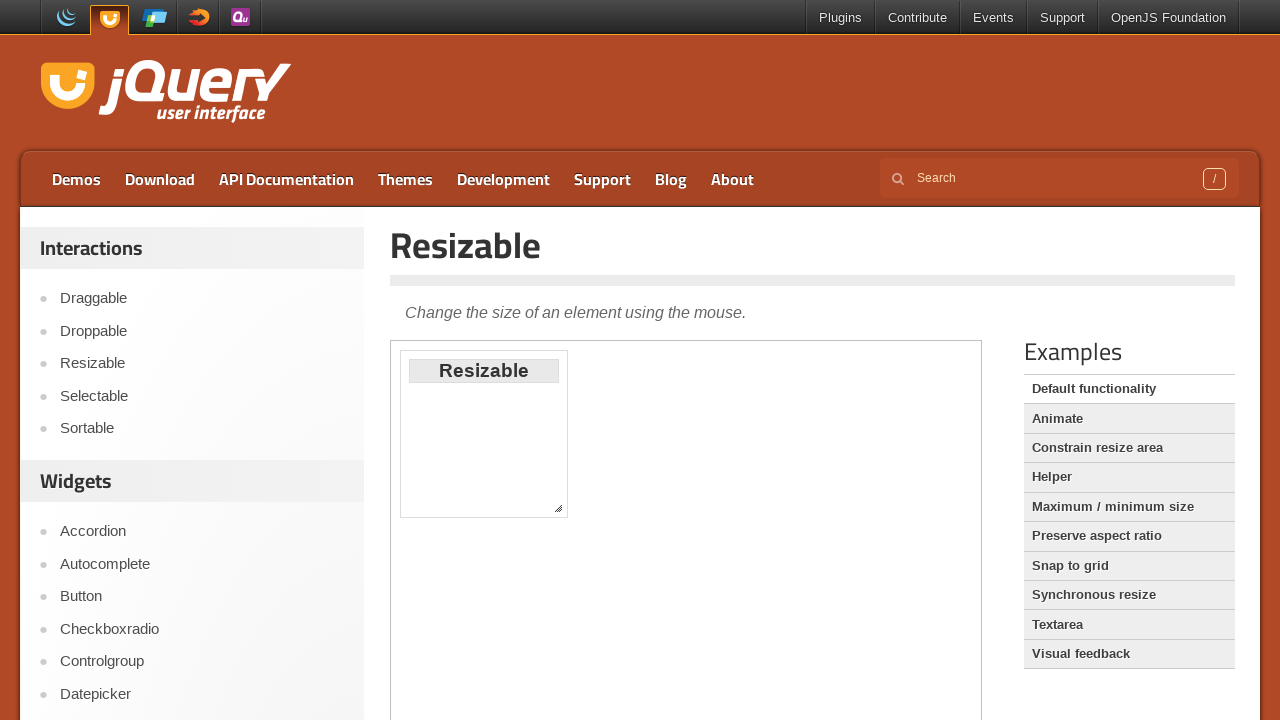

Located demo iframe containing the resizable widget
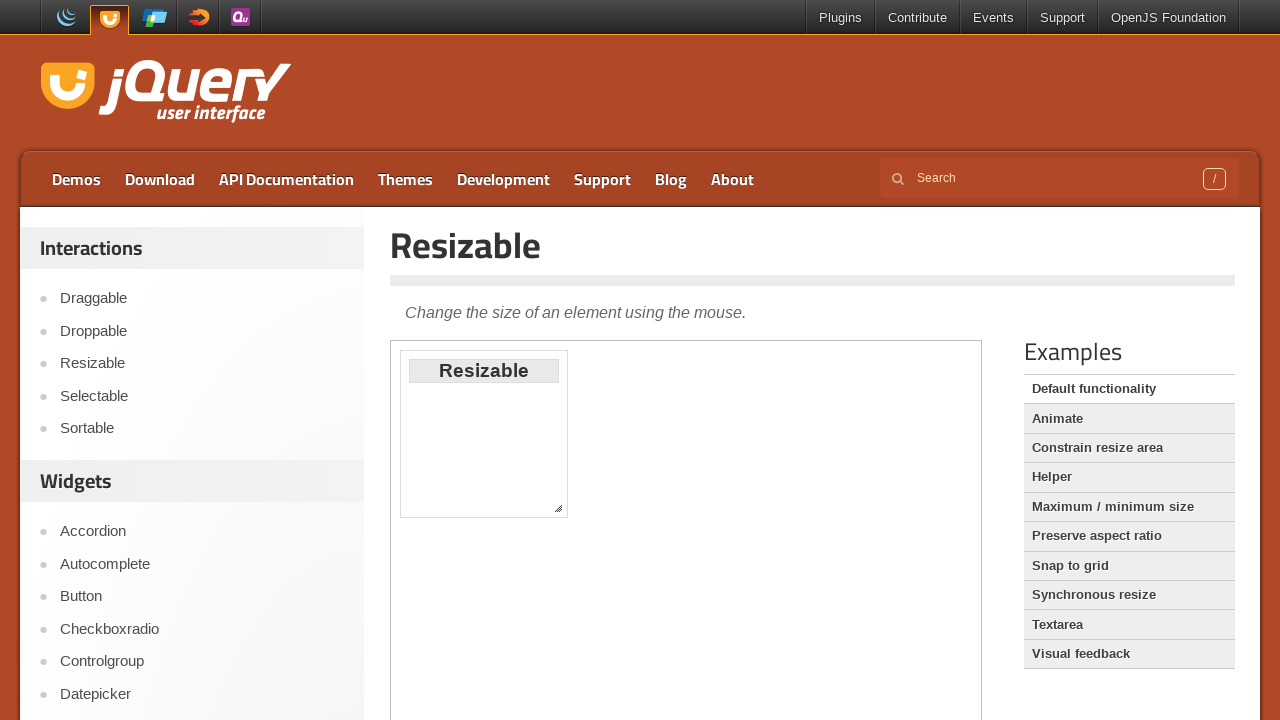

Located the southeast resize handle
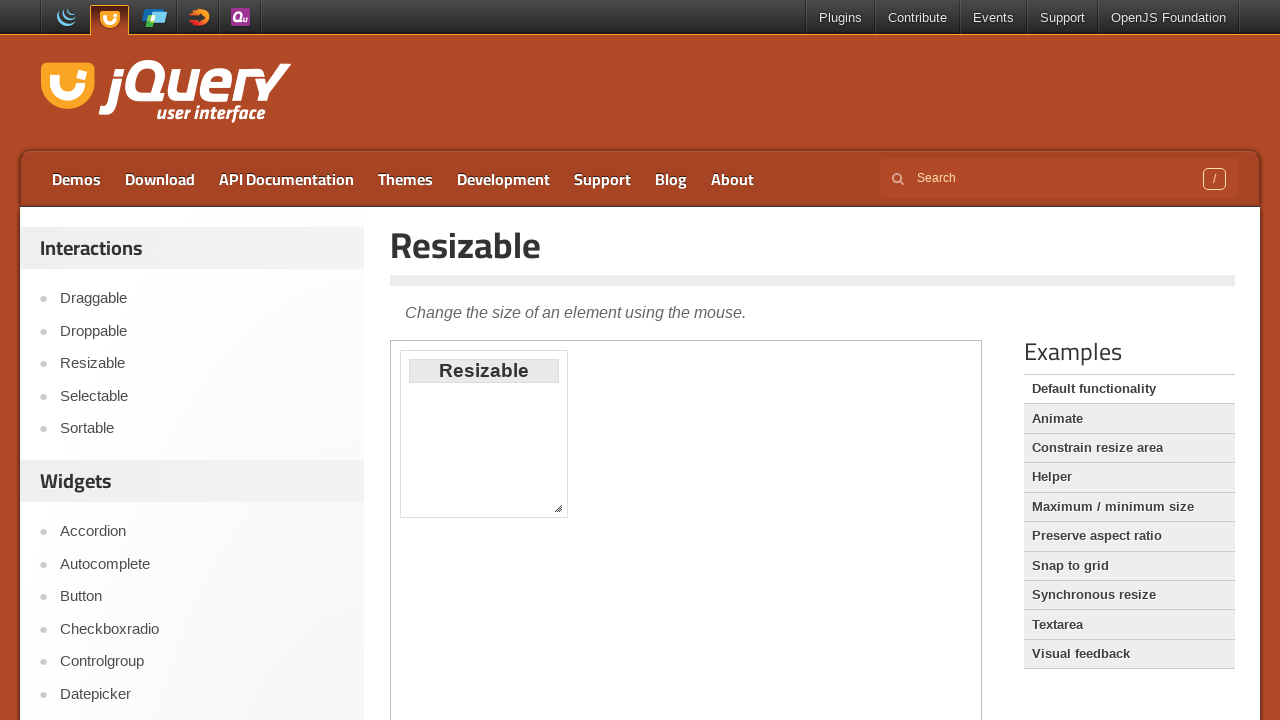

Retrieved bounding box of the resize handle
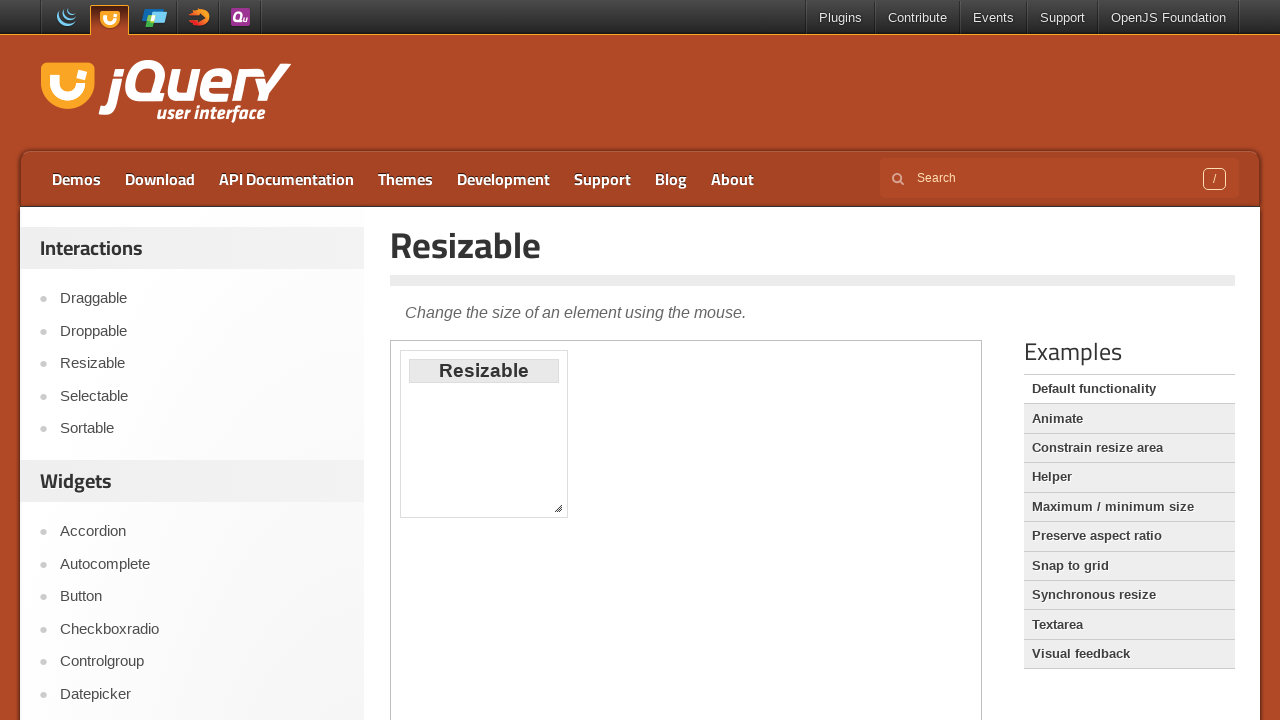

Moved mouse to center of resize handle at (558, 508)
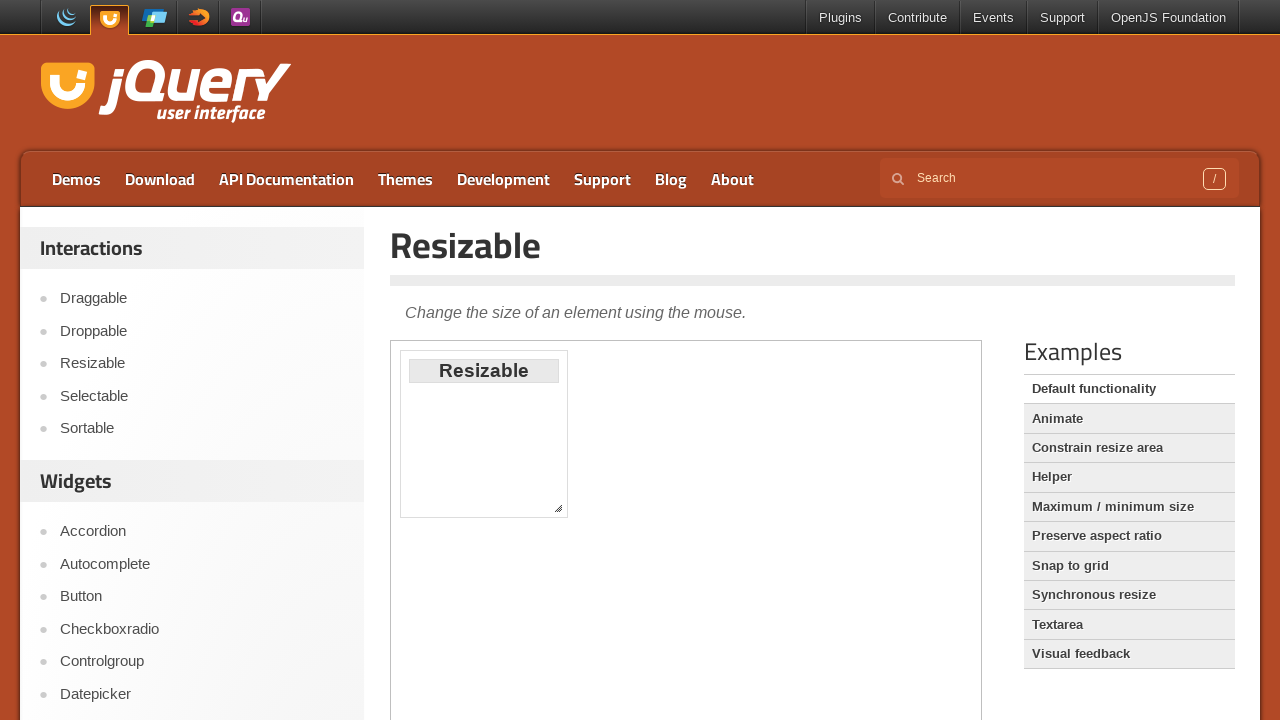

Pressed down mouse button on resize handle at (558, 508)
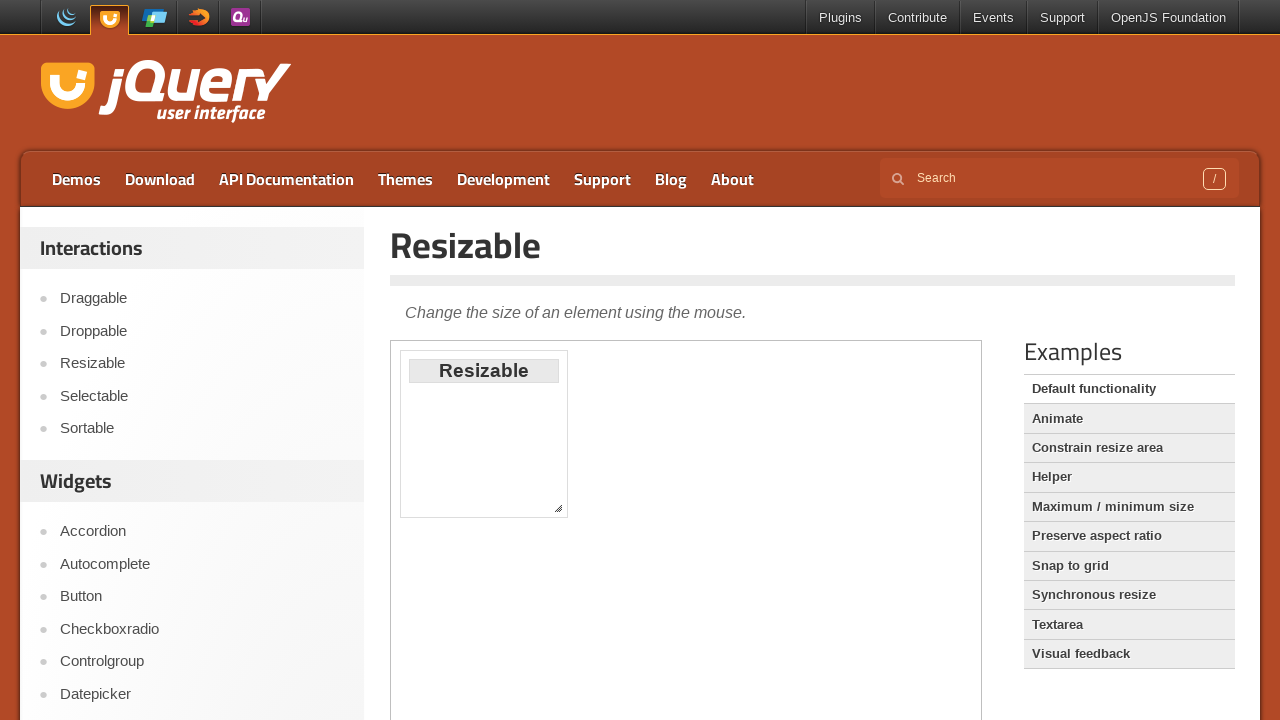

Dragged resize handle to expand element (243px right, 224px down) at (801, 732)
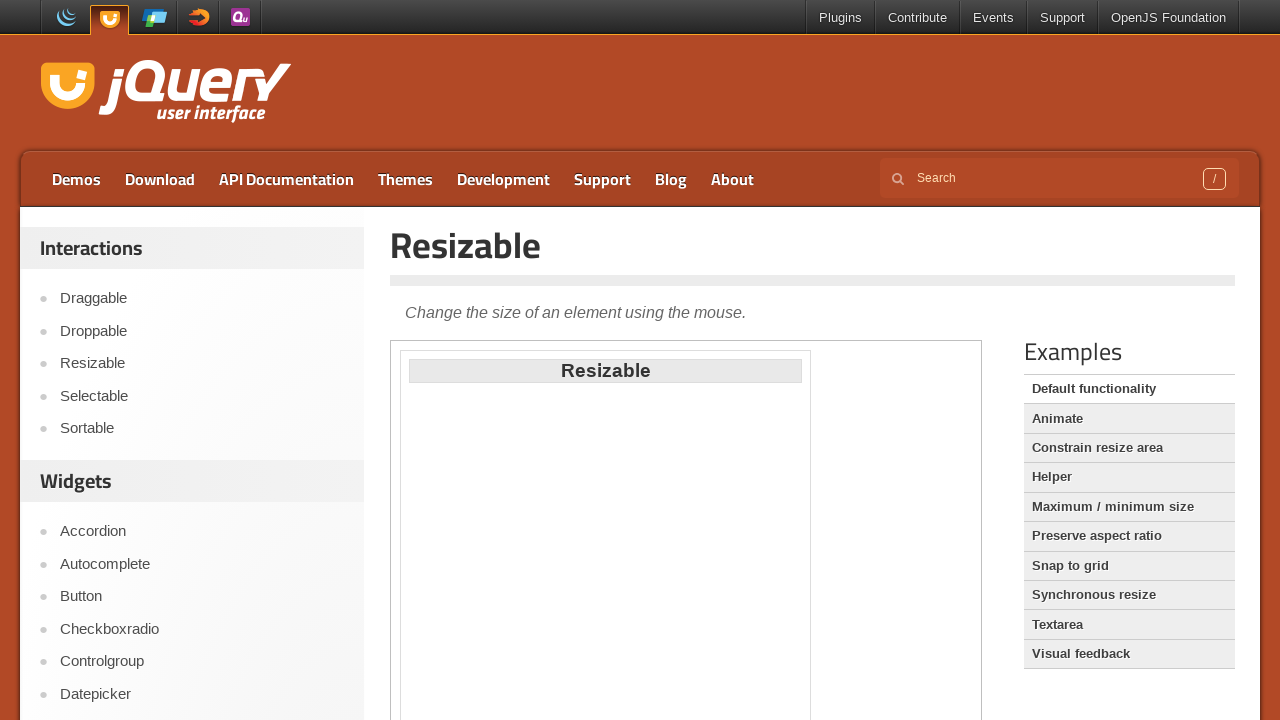

Released mouse button, resizable element expanded at (801, 732)
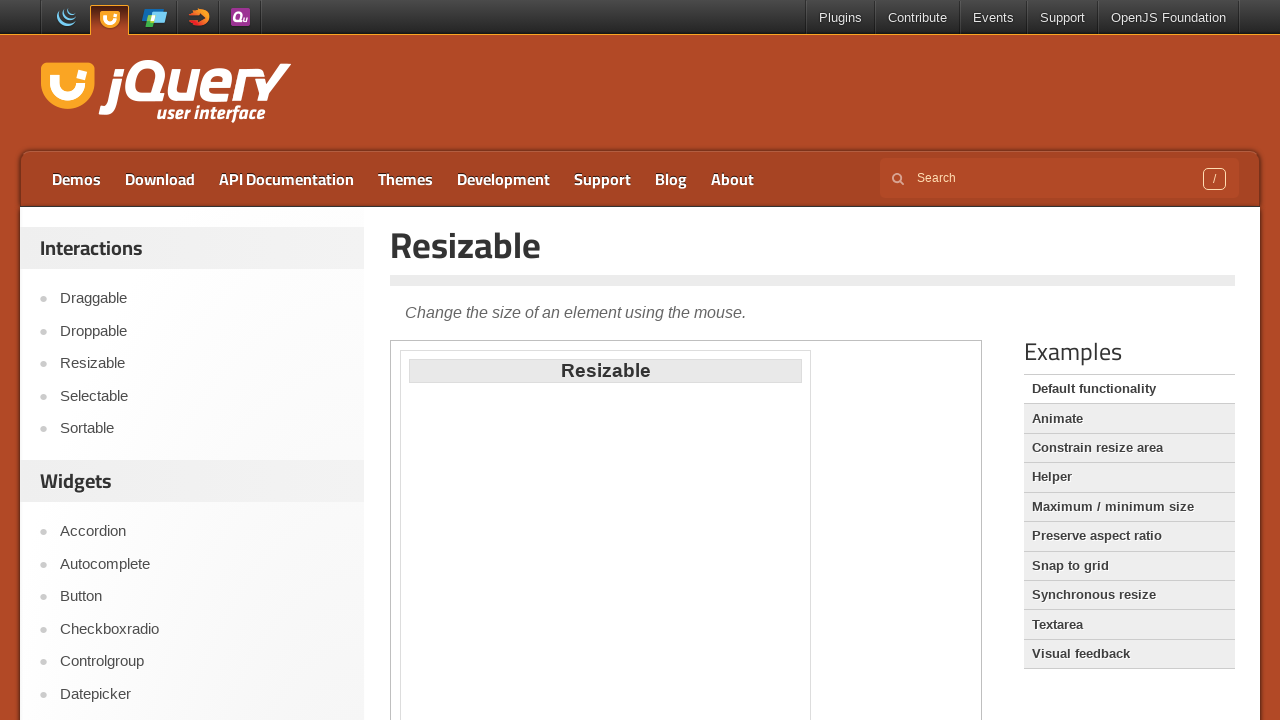

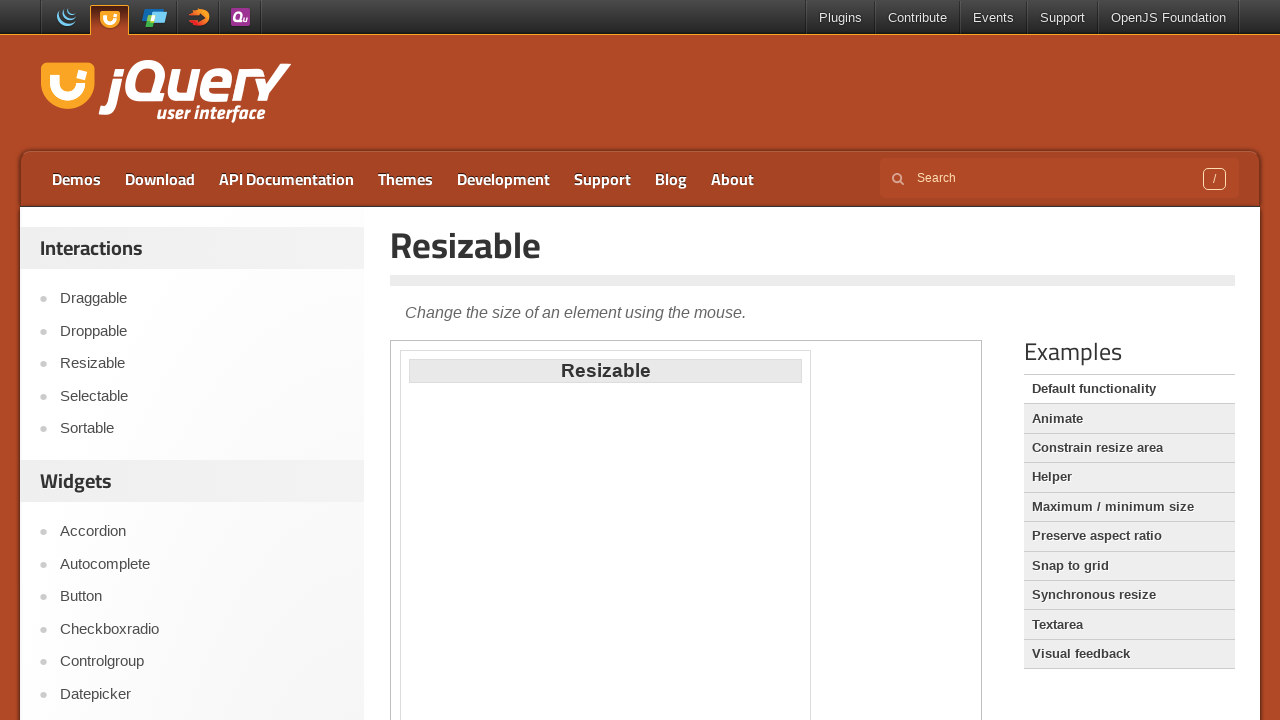